Tests sending text to a prompt dialog by clicking prompt button and entering text

Starting URL: http://omayo.blogspot.com

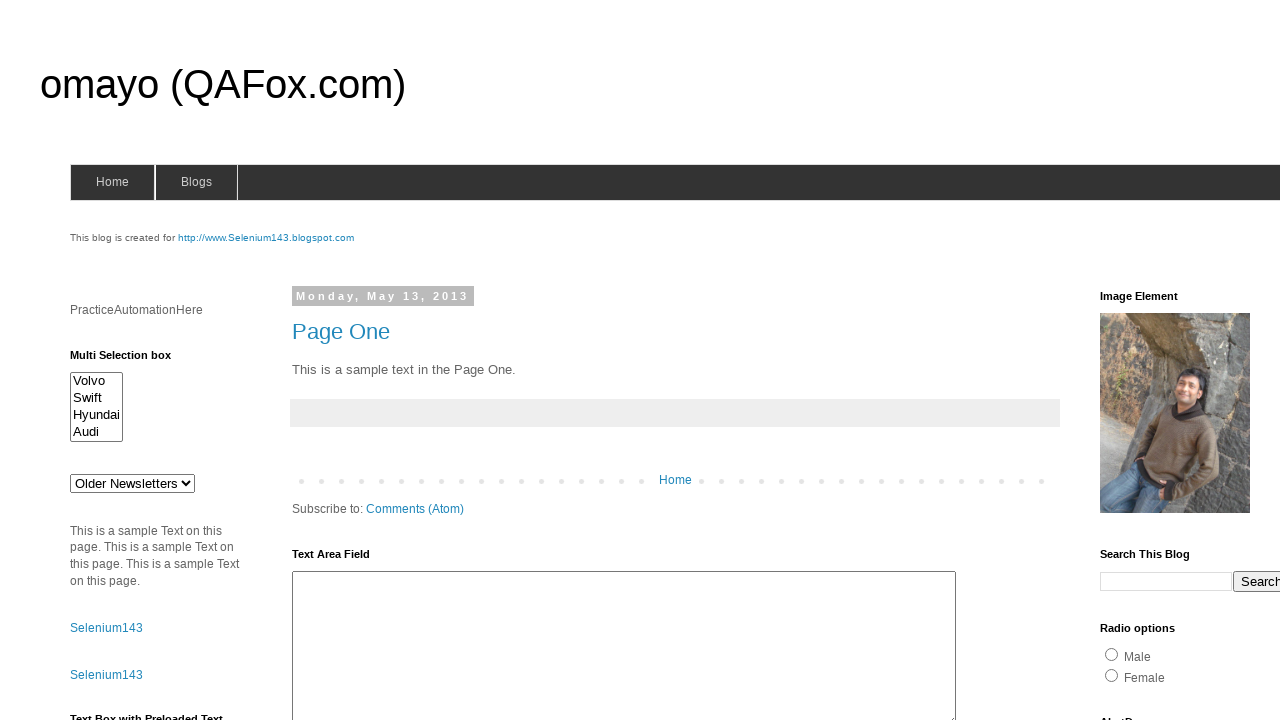

Set up dialog handler to accept prompt with text 'How is your WebDriveIO journey is going on?'
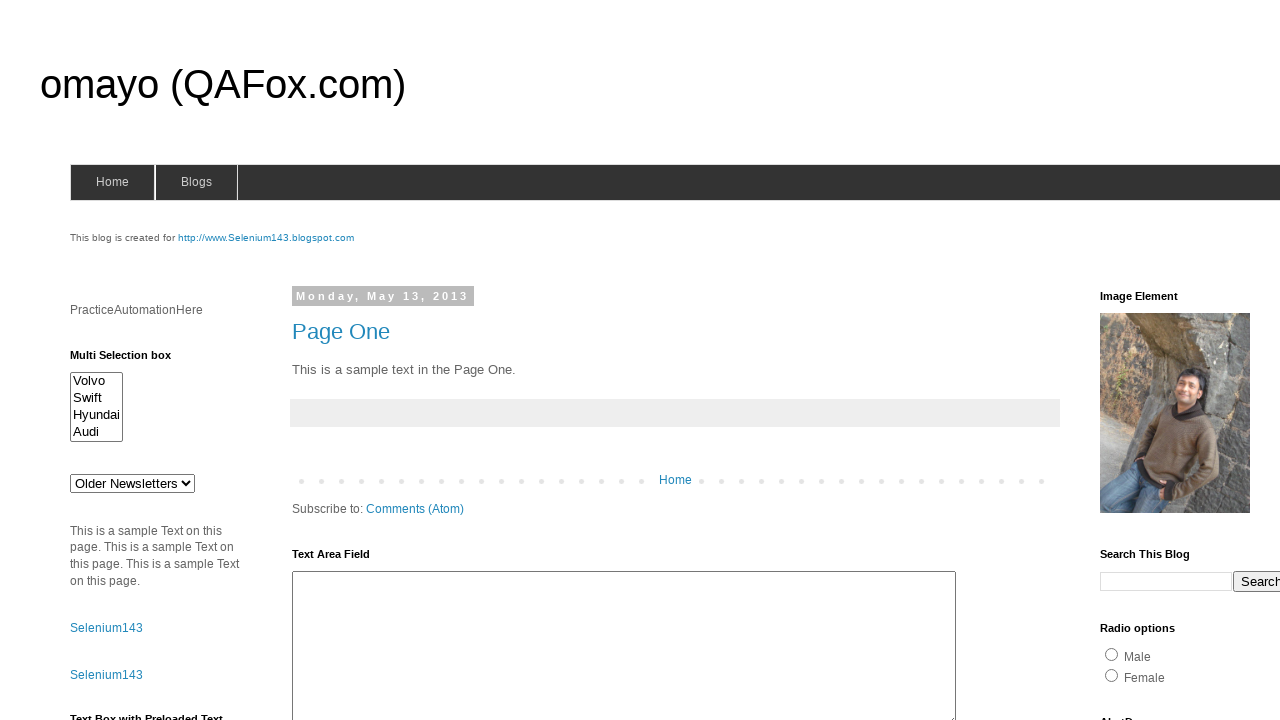

Clicked the prompt button to trigger prompt dialog at (1140, 361) on #prompt
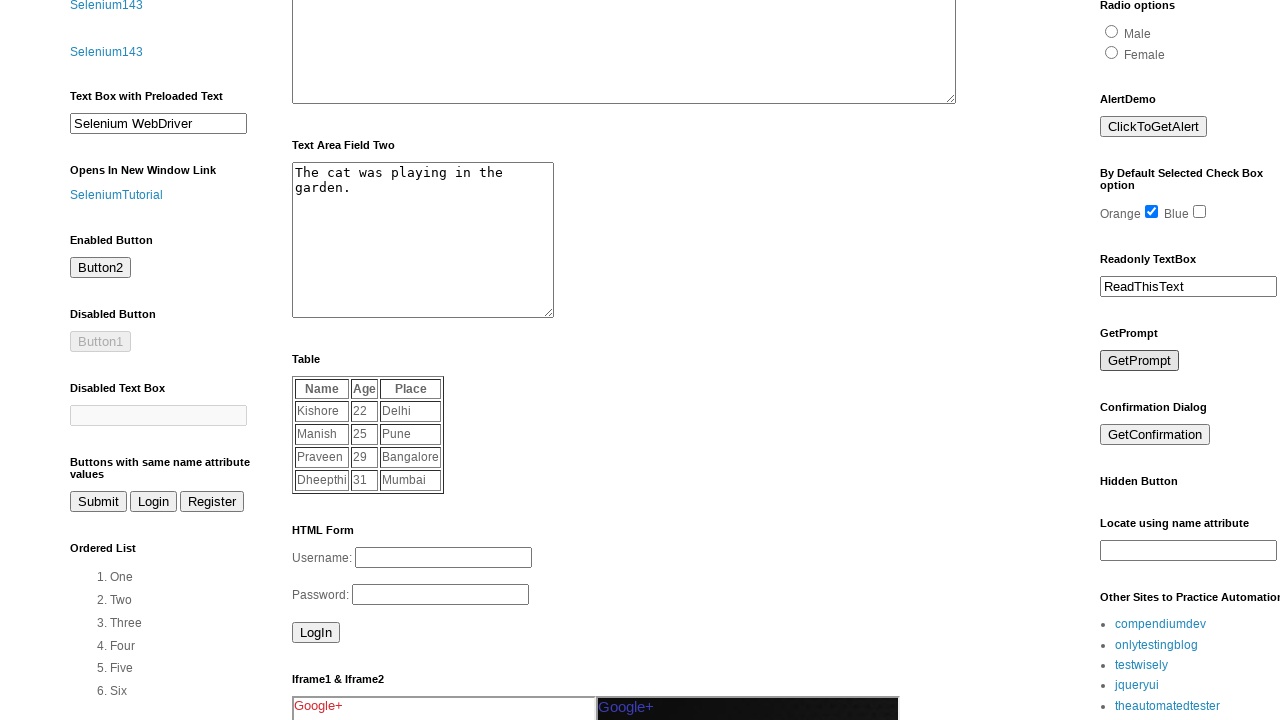

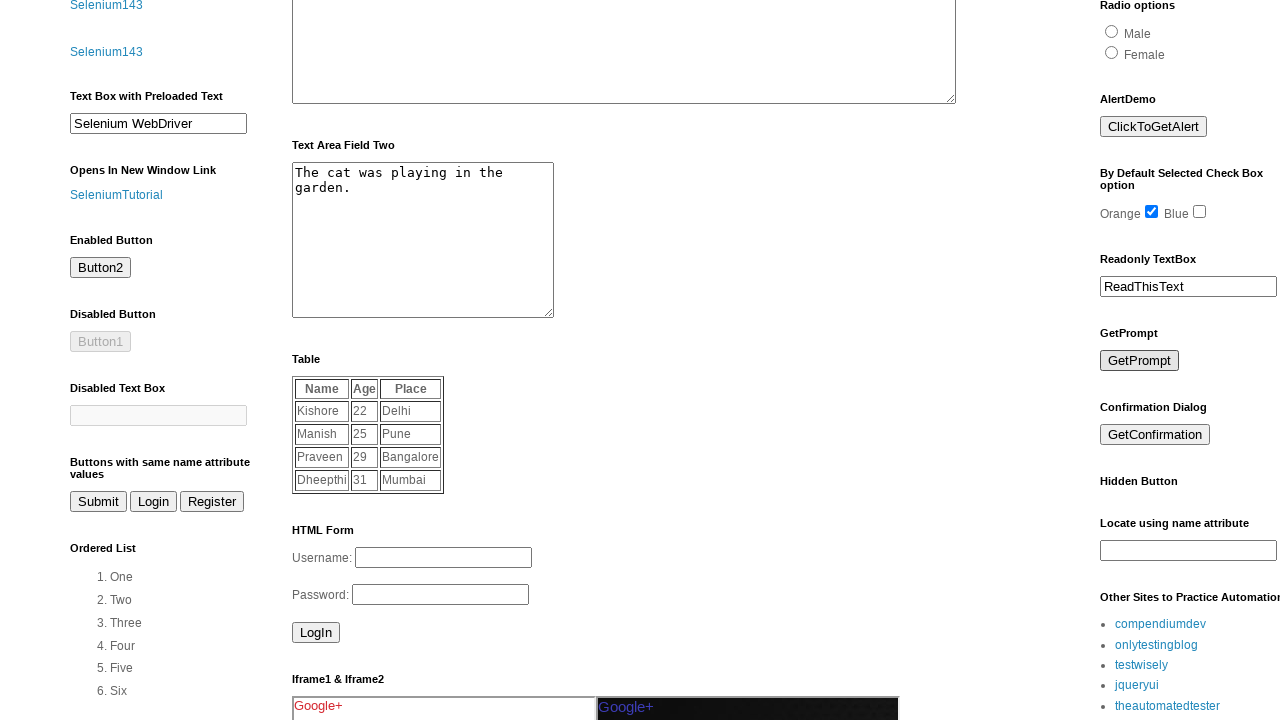